Tests drag-and-drop functionality on the jQuery UI demo page by switching to an iframe and dragging an element onto a drop target

Starting URL: https://jqueryui.com/droppable/

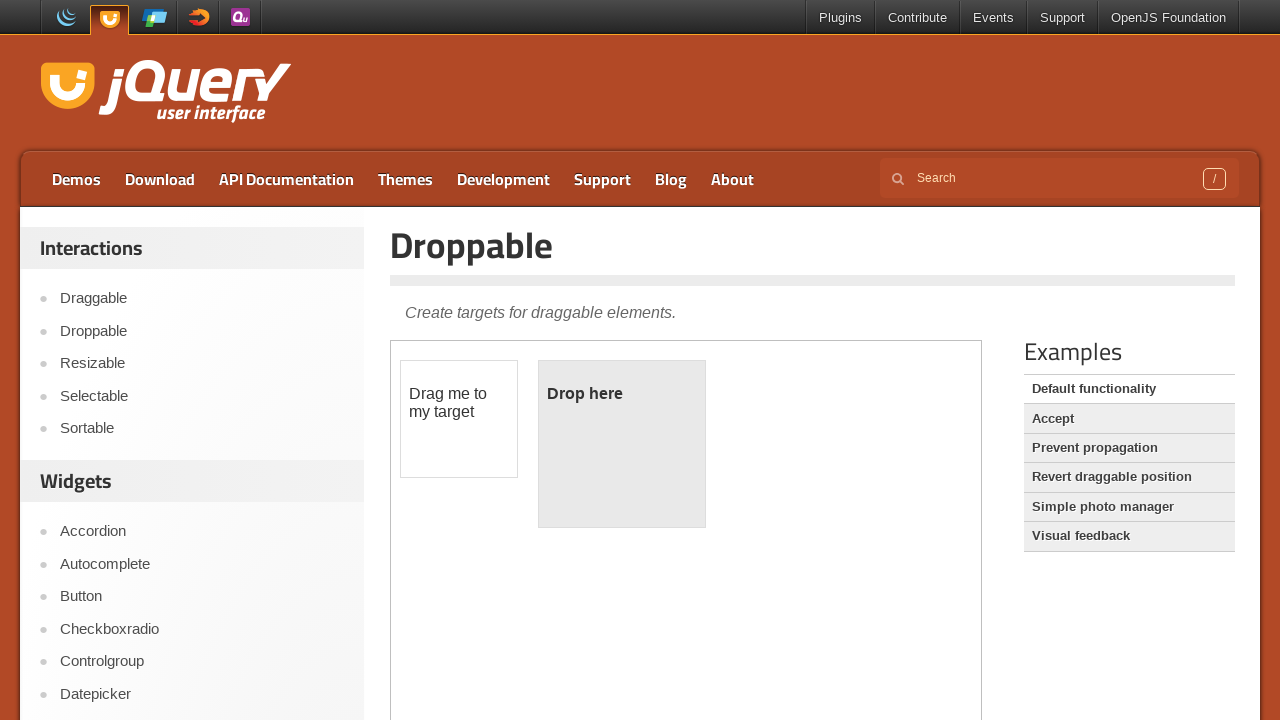

Navigated to jQuery UI droppable demo page
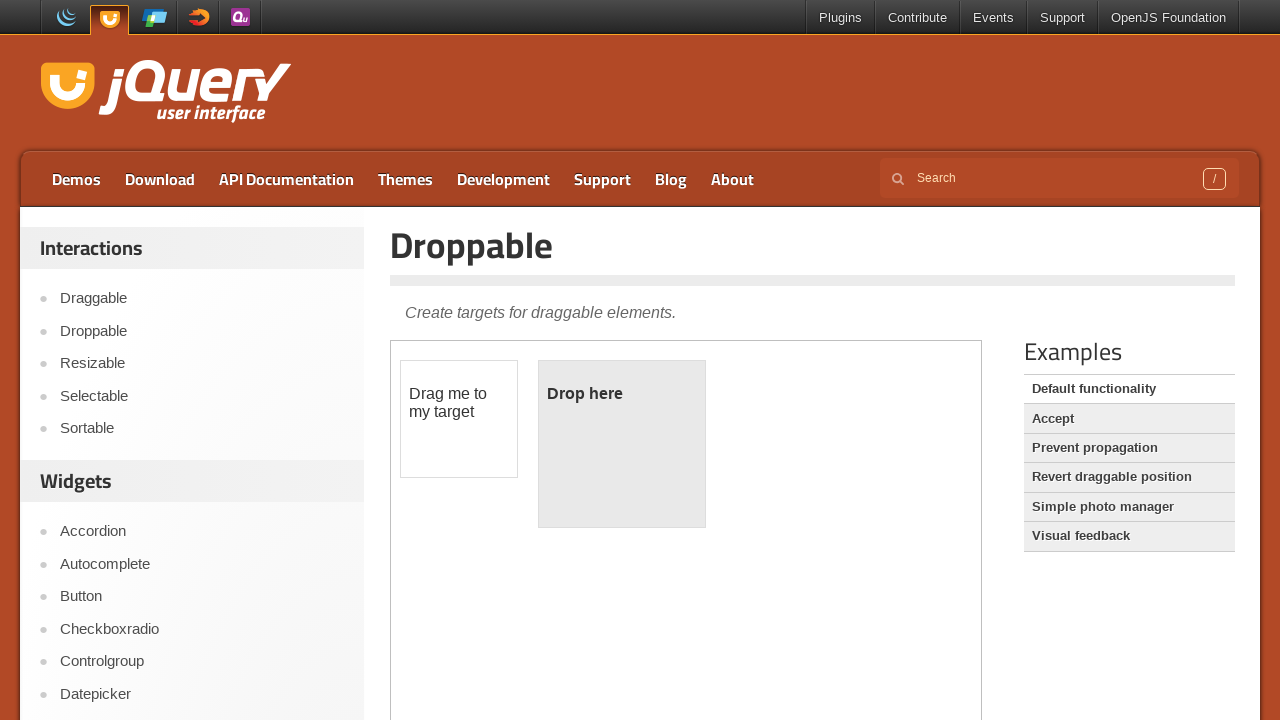

Located demo iframe containing drag-and-drop elements
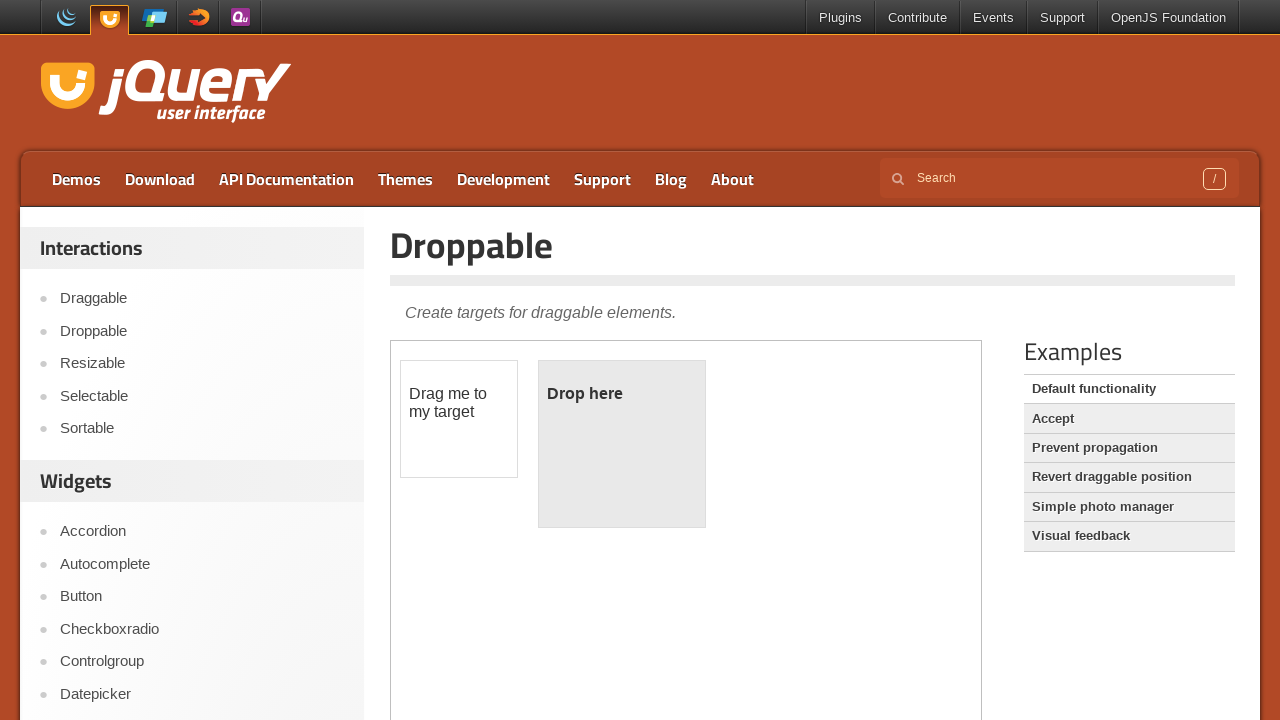

Located draggable element (#draggable) within iframe
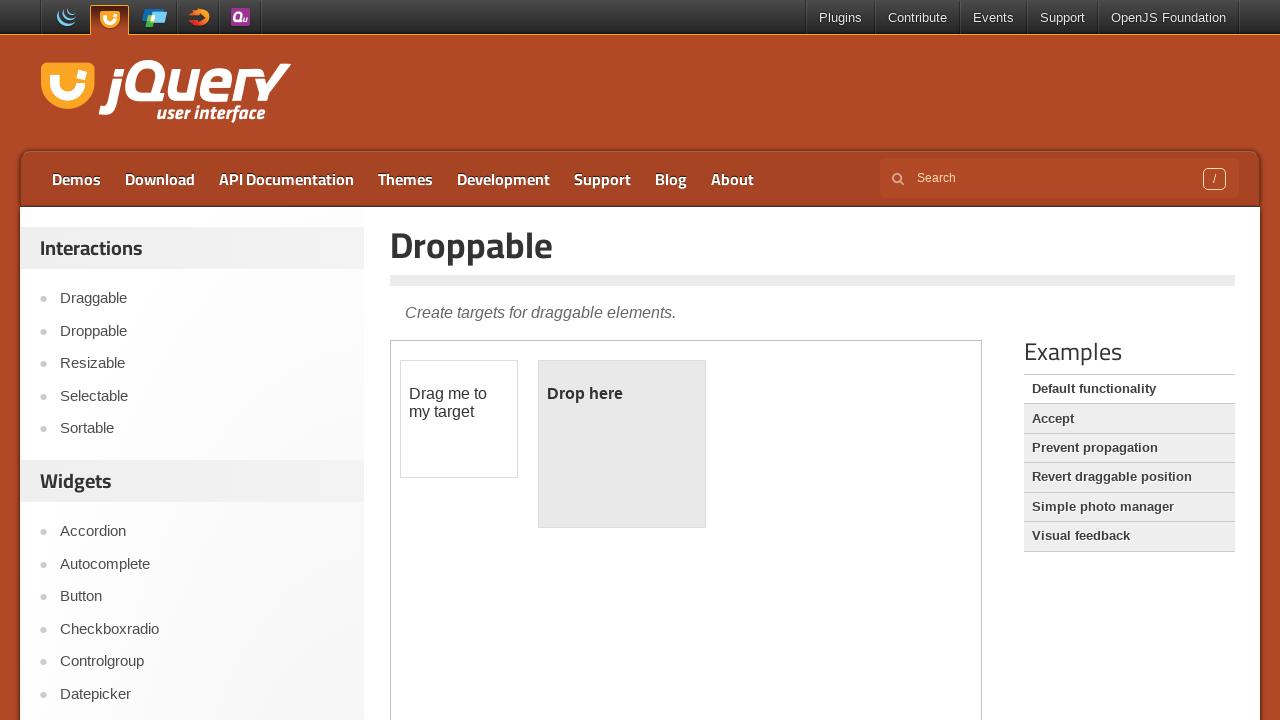

Located drop target element (#droppable) within iframe
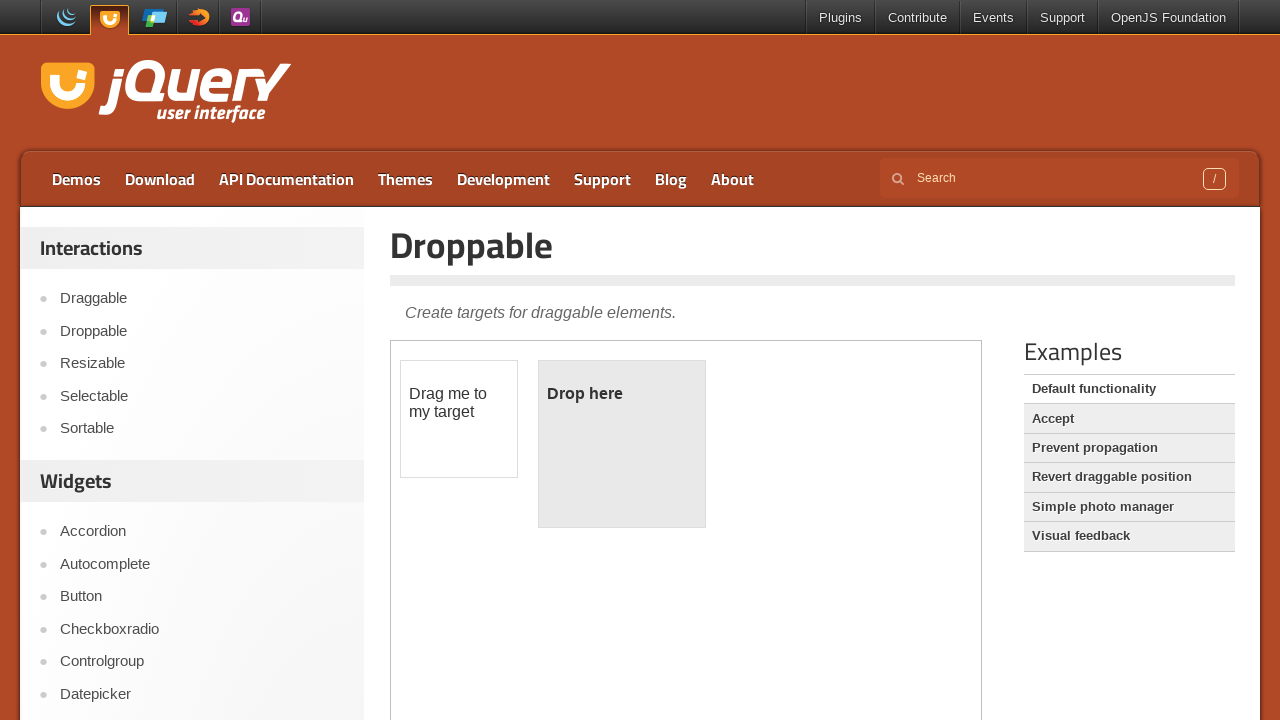

Dragged element from #draggable onto #droppable target at (622, 444)
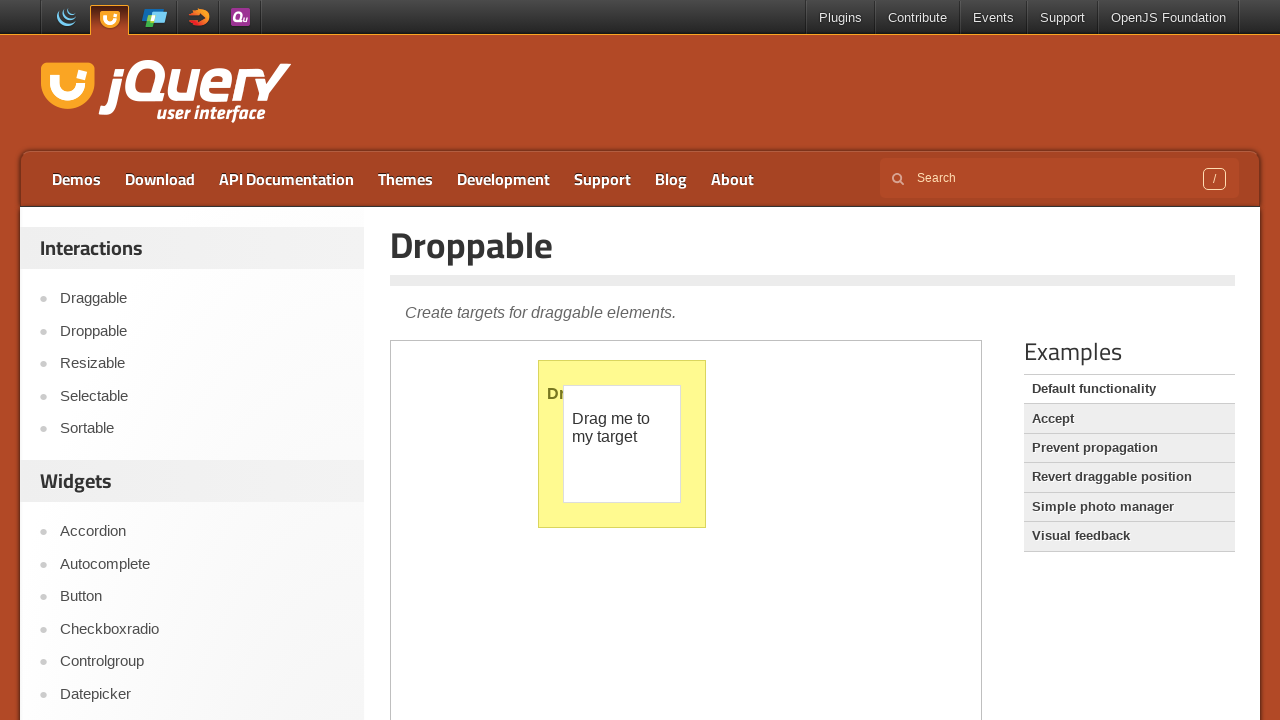

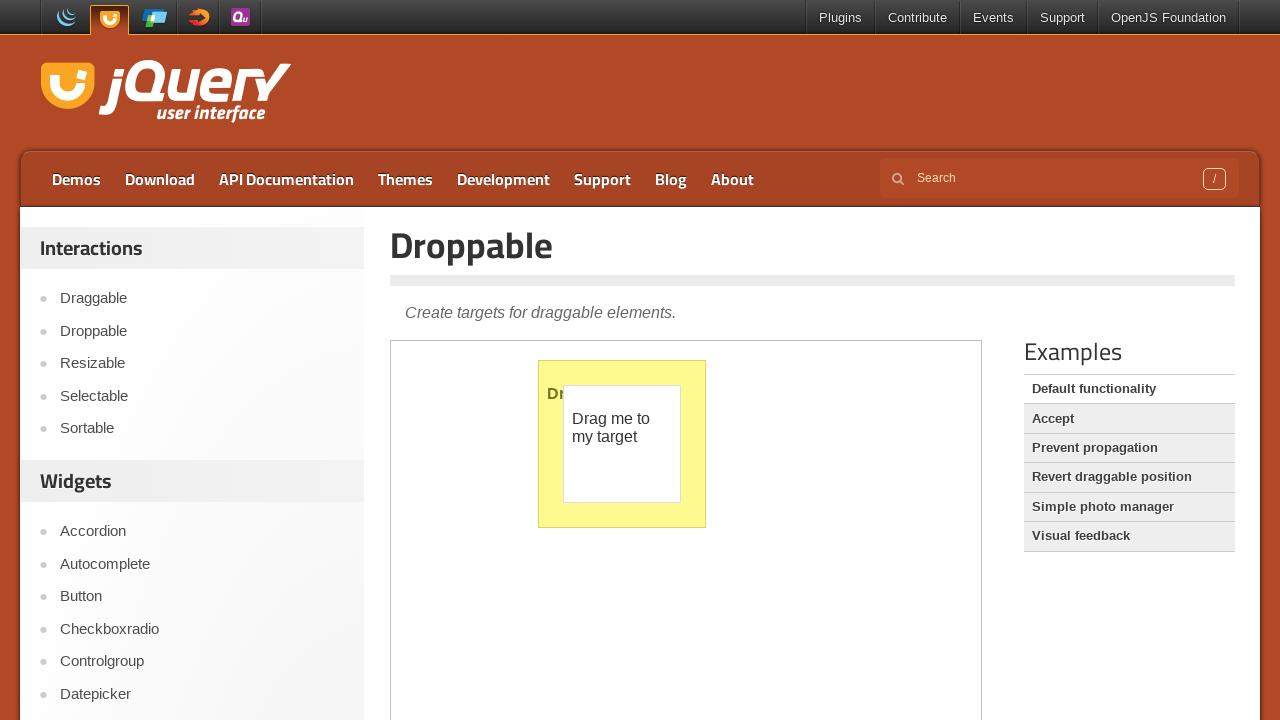